Navigates to the OrangeHRM demo site and waits for the page to load

Starting URL: https://opensource-demo.orangehrmlive.com

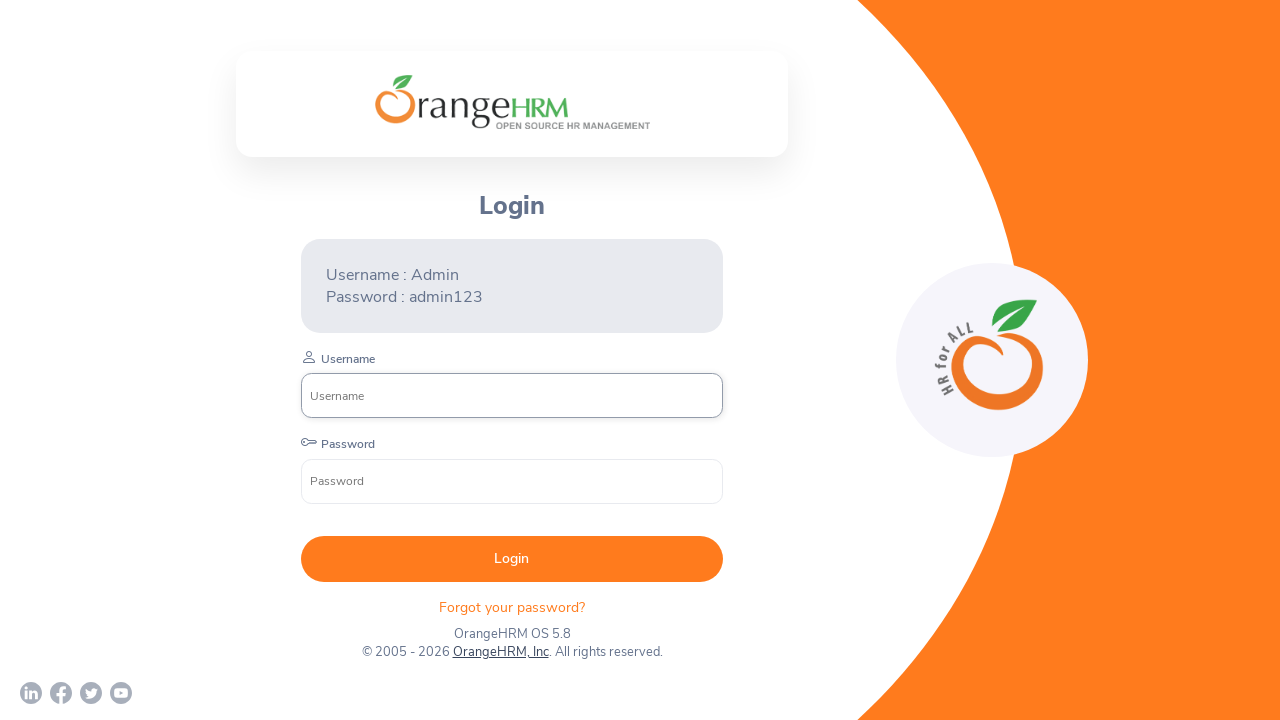

Waited for page to reach networkidle state after navigating to OrangeHRM demo site
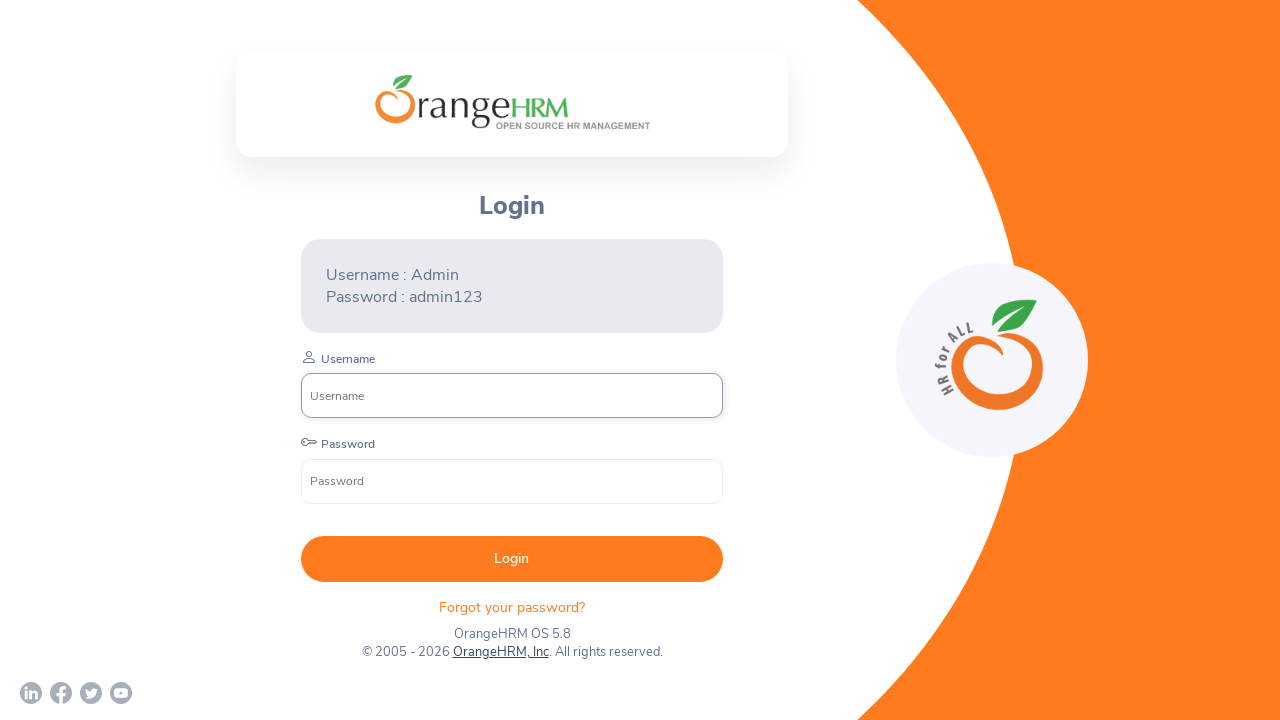

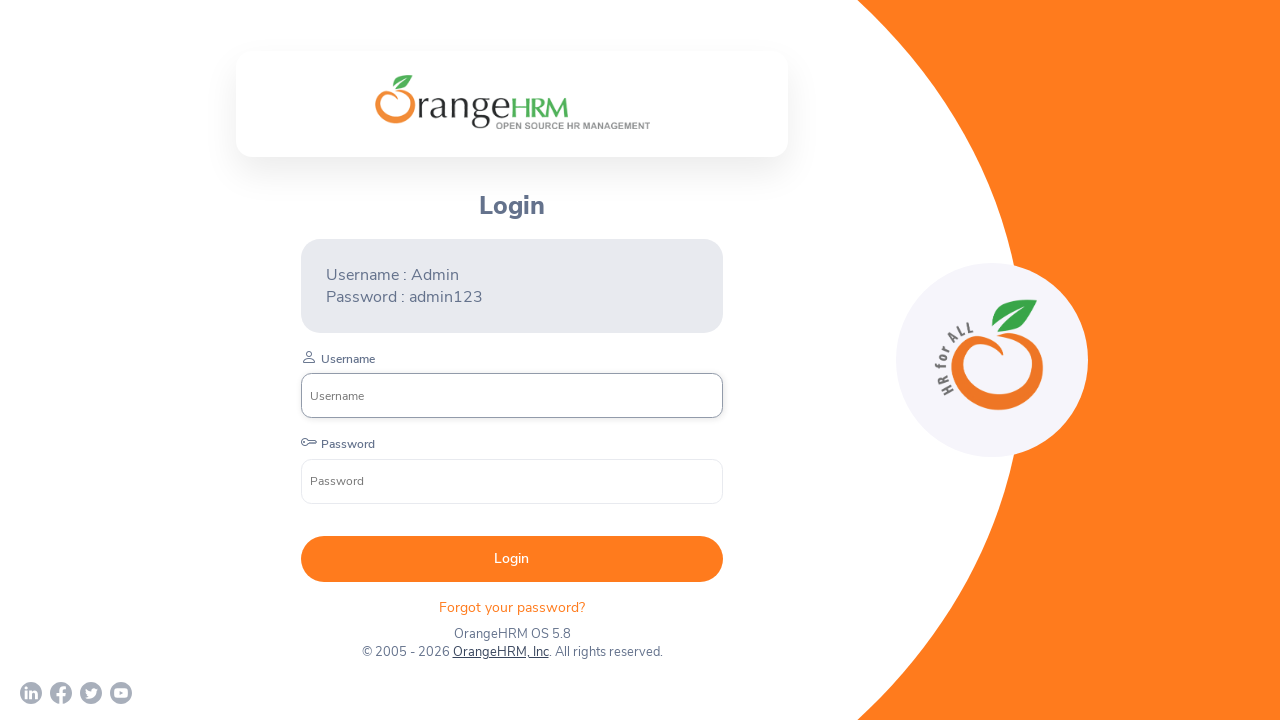